Tests dynamic loading Example 2 where an element is rendered after the fact when clicking Start button. Verifies "Hello World!" text appears.

Starting URL: https://the-internet.herokuapp.com/

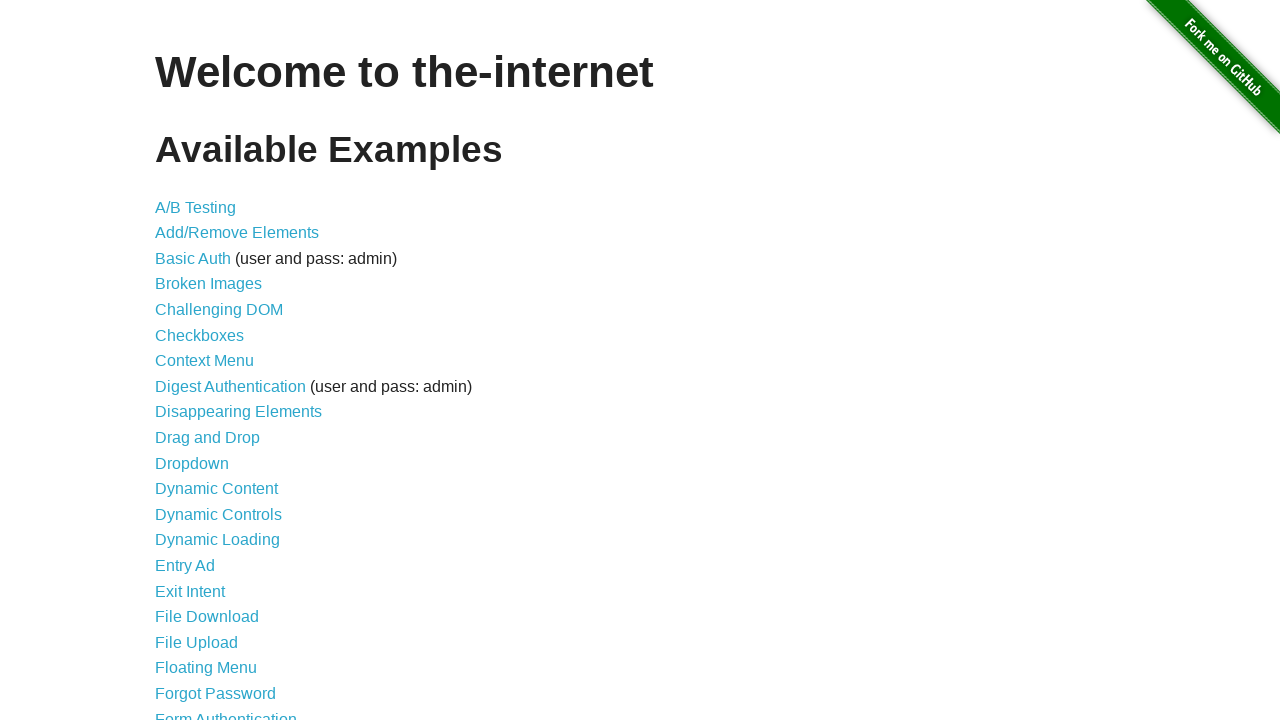

Clicked on Dynamic Loading link from welcome page at (218, 540) on a[href='/dynamic_loading']
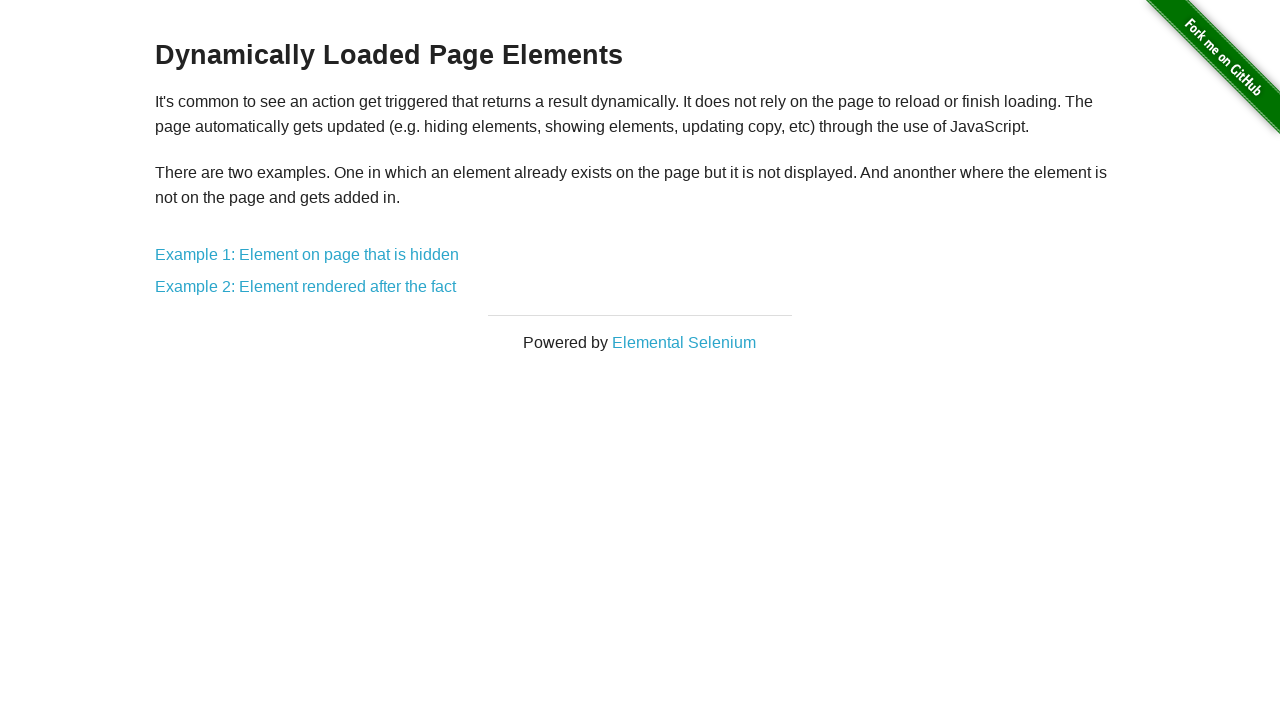

Clicked on Example 2 link at (306, 287) on a[href='/dynamic_loading/2']
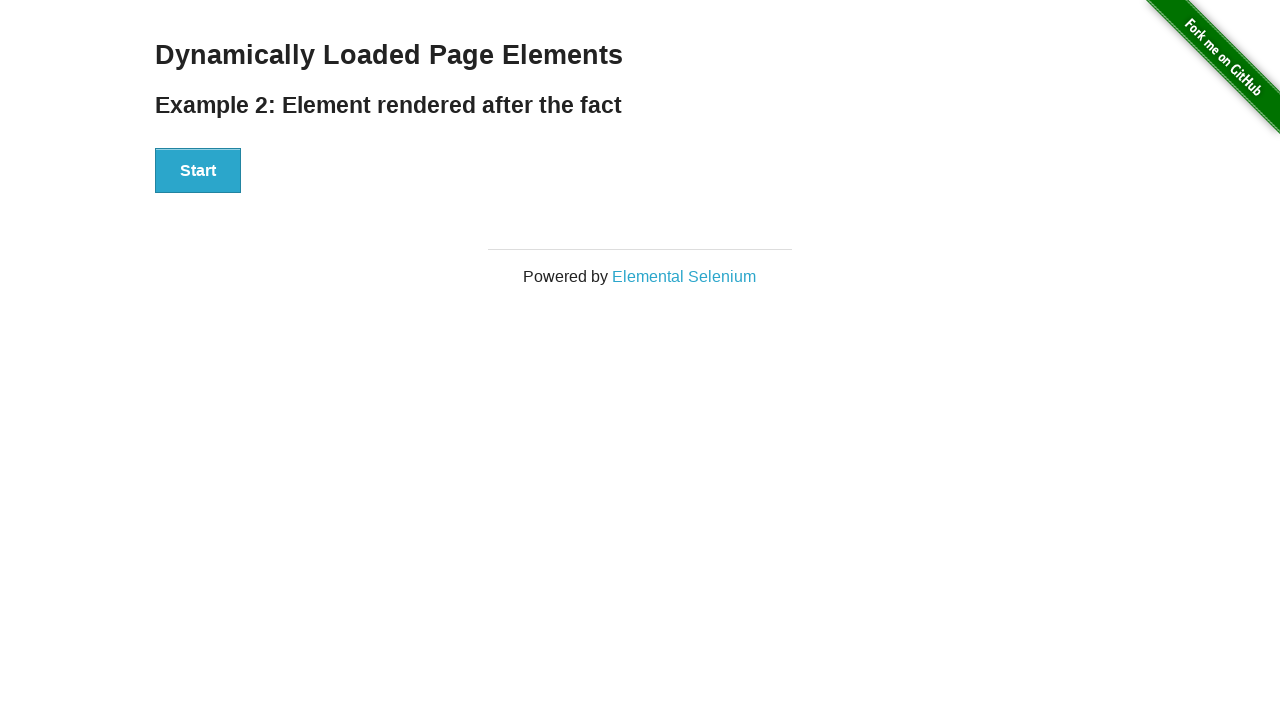

Verified URL is correct - navigated to Example 2 page
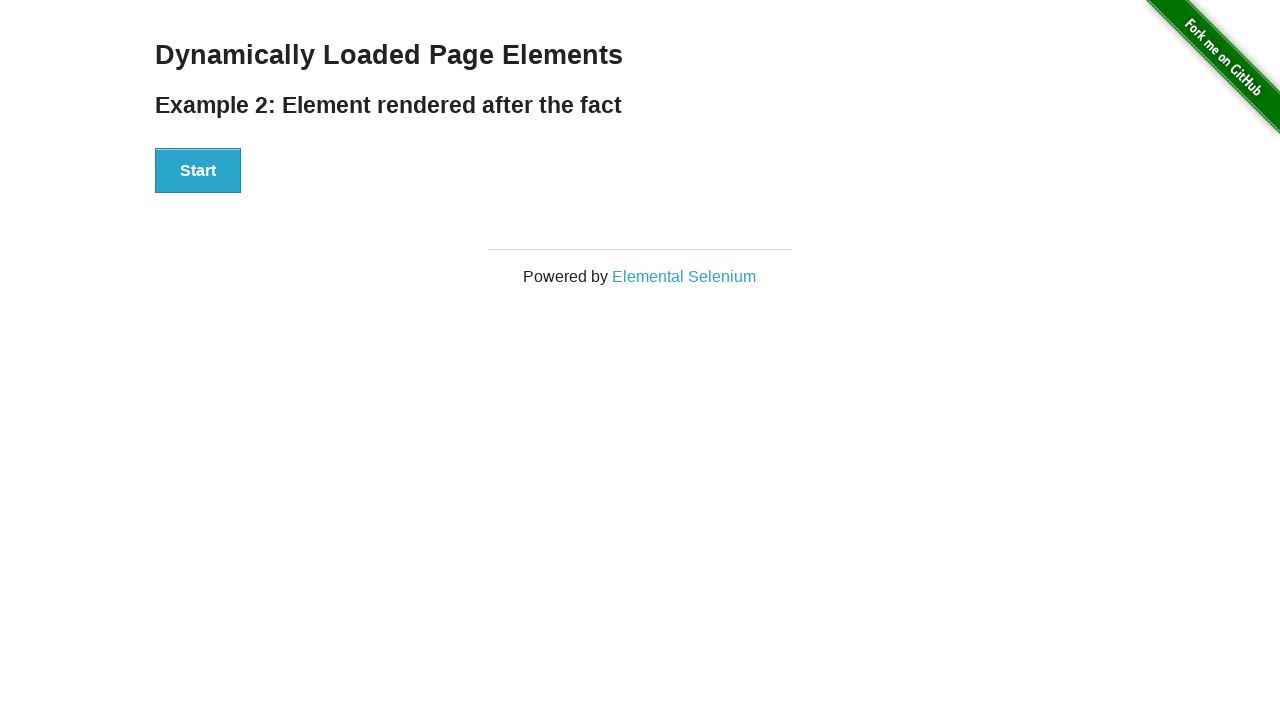

Clicked on Start button at (198, 171) on button
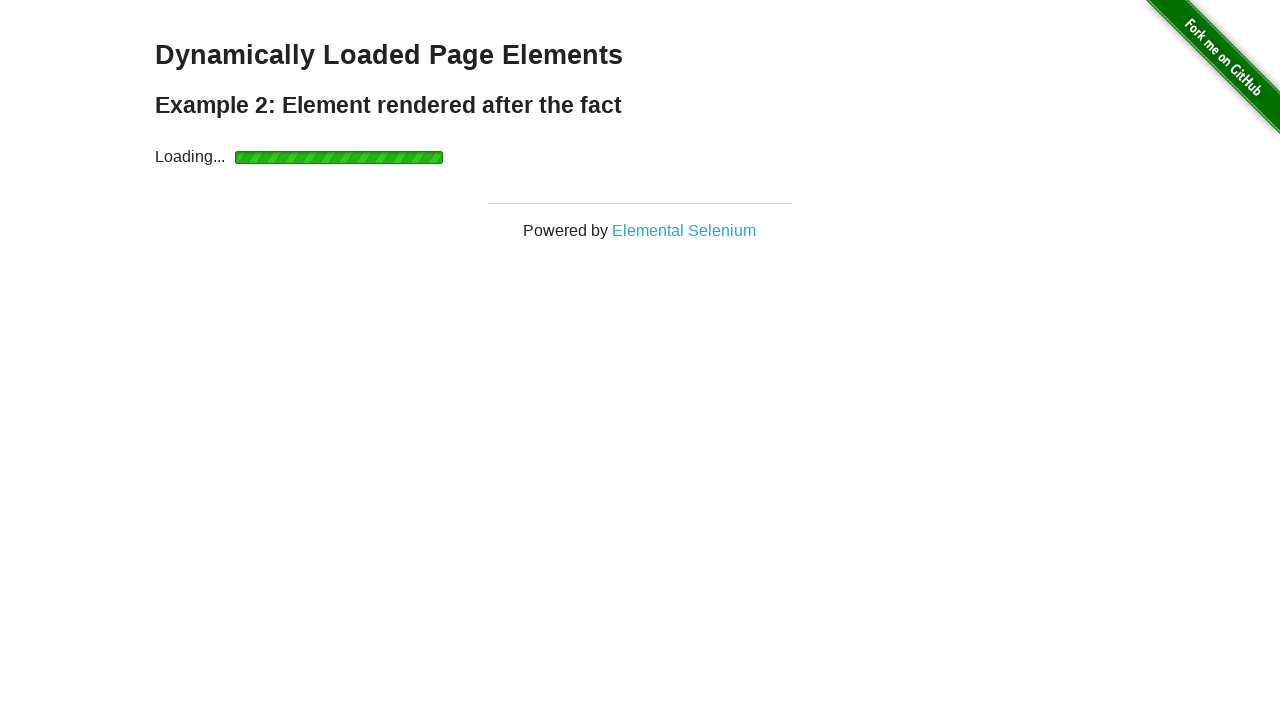

Waited for finish element to load
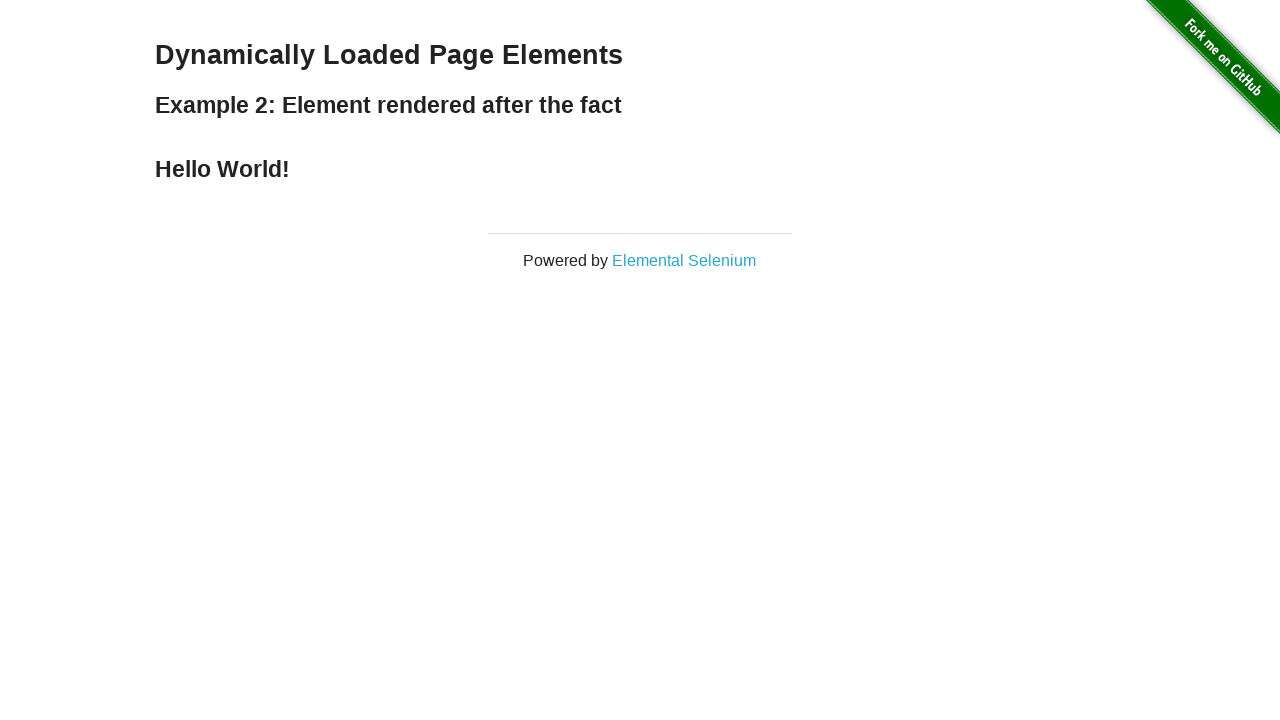

Retrieved text content from finish element
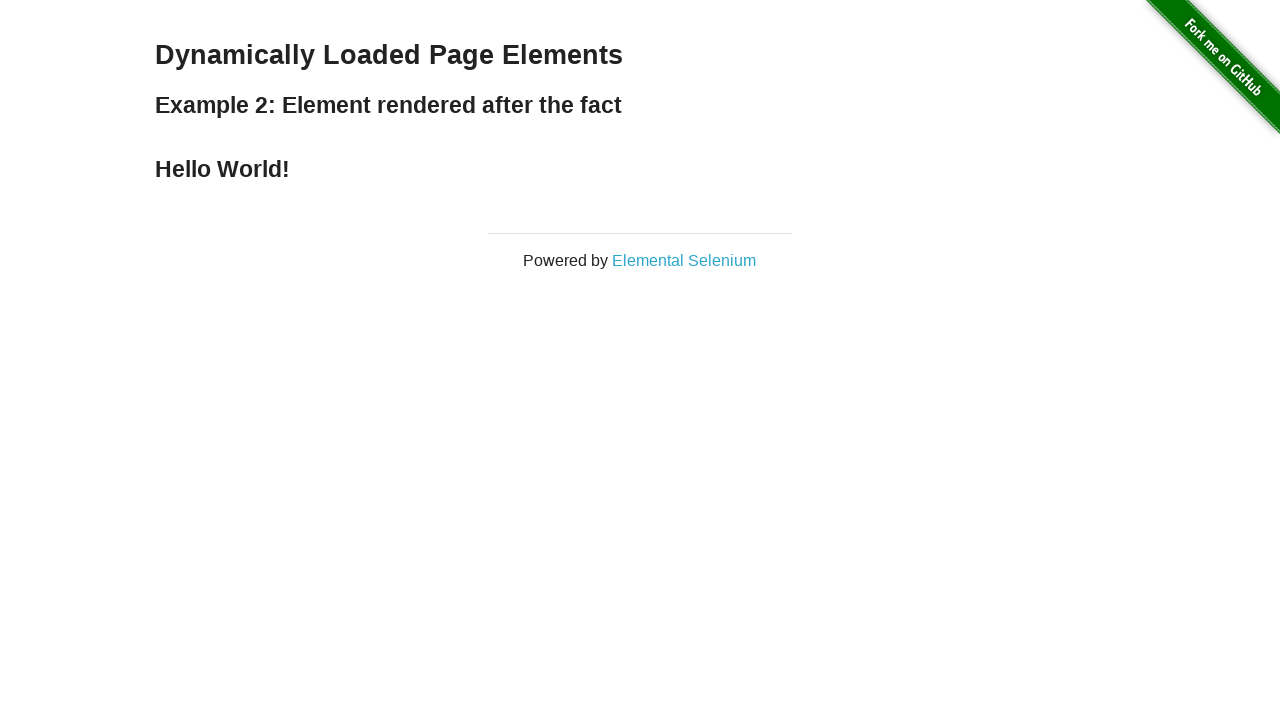

Verified 'Hello World!' text appears in finish element
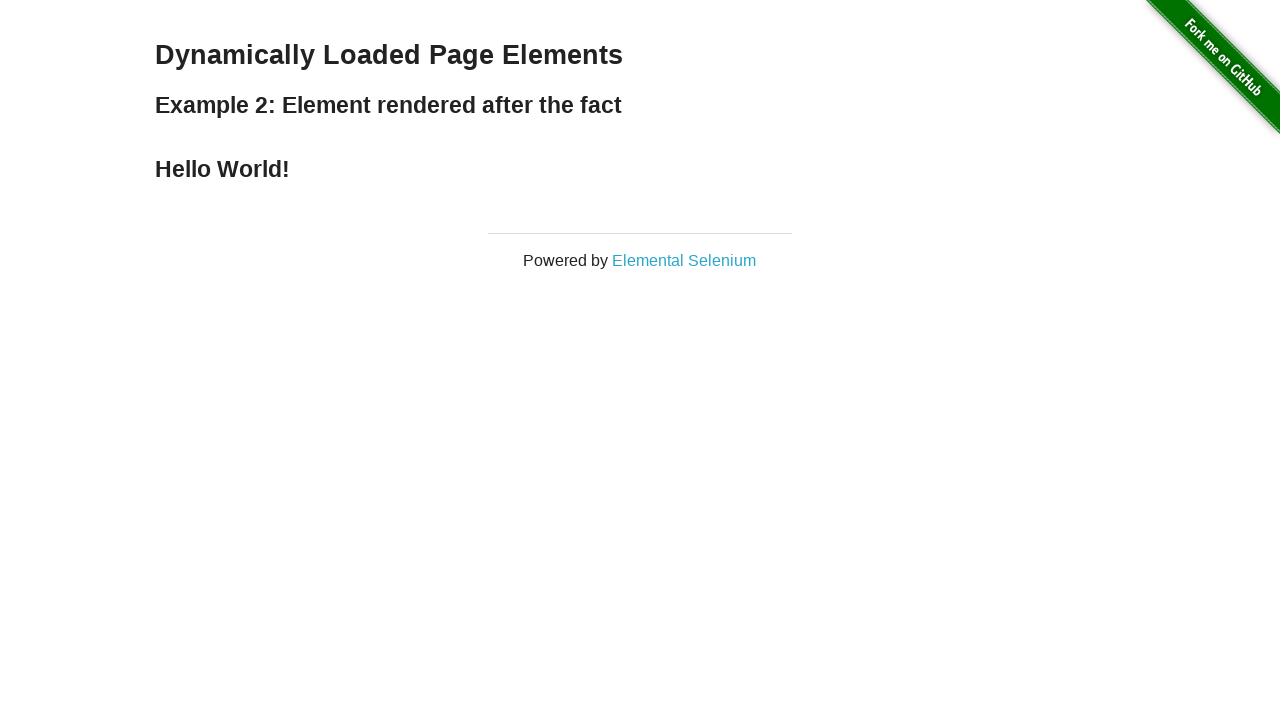

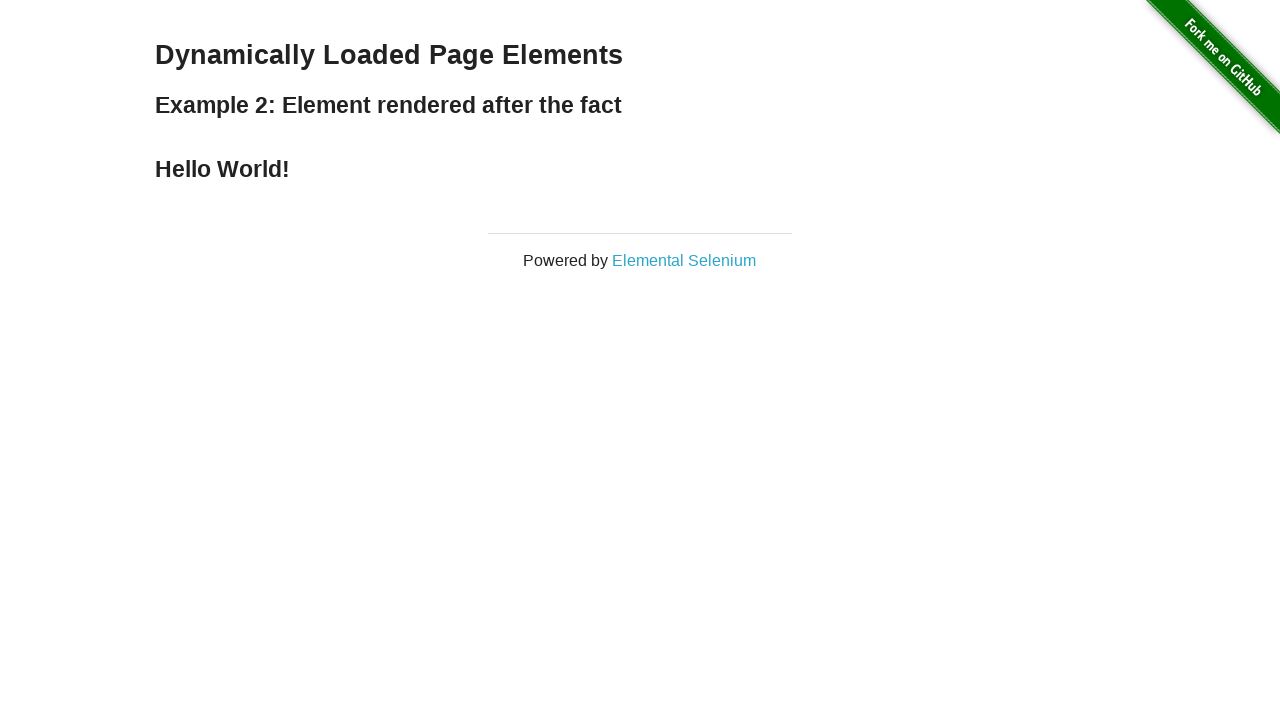